Tests that clicking the Email column header sorts the email values in ascending alphabetical order.

Starting URL: http://the-internet.herokuapp.com/tables

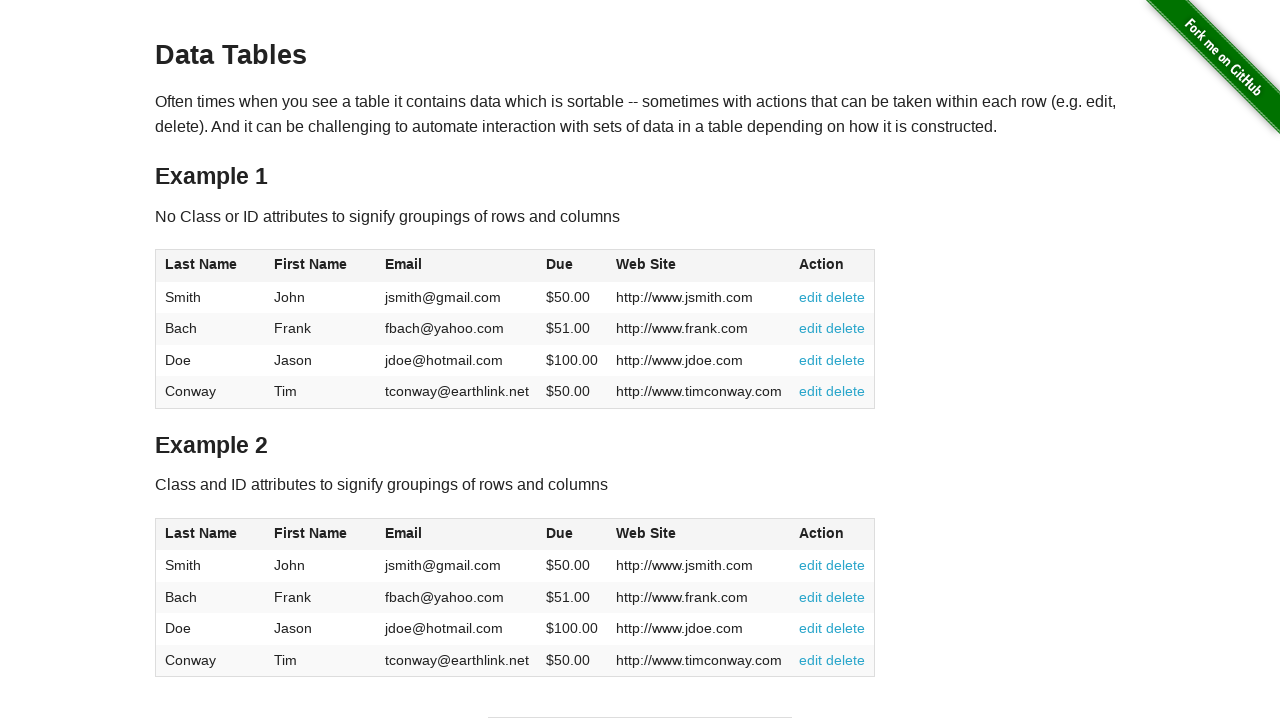

Clicked Email column header to sort at (457, 266) on #table1 thead tr th:nth-of-type(3)
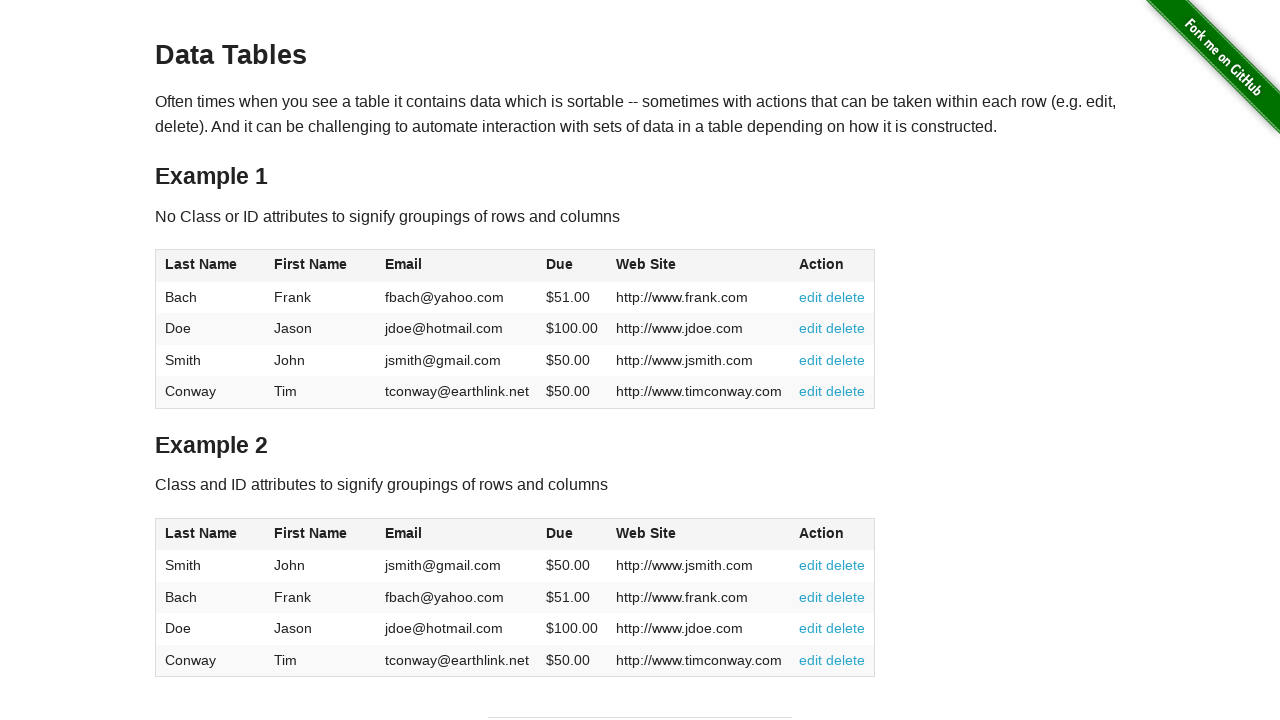

Email column values loaded and ready
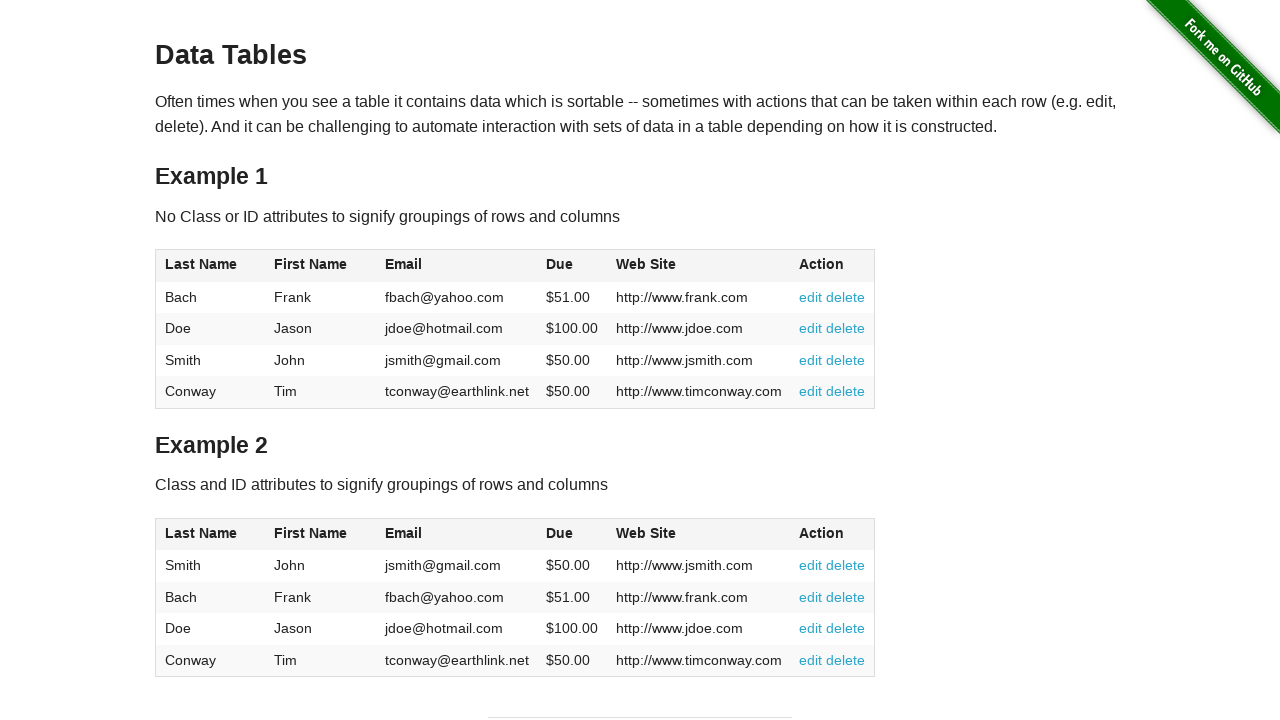

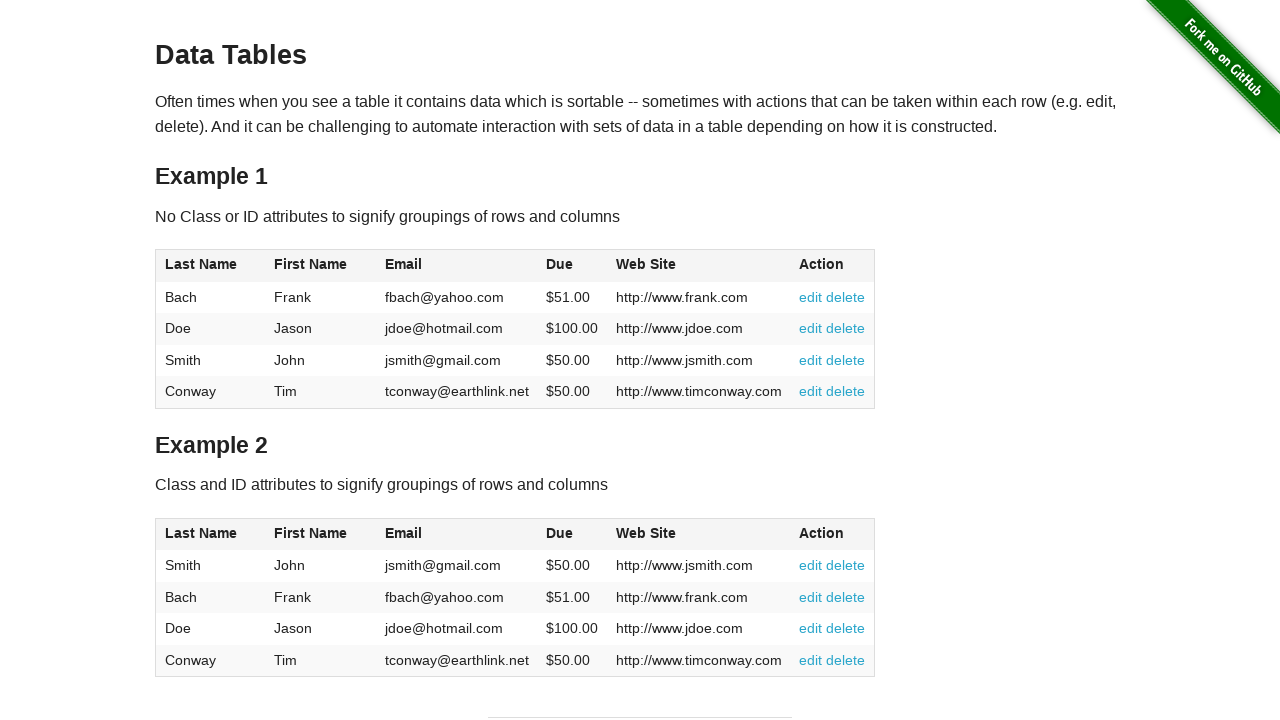